Tests static dropdown functionality by selecting options using different methods - by index, visible text, and value

Starting URL: https://rahulshettyacademy.com/dropdownsPractise/

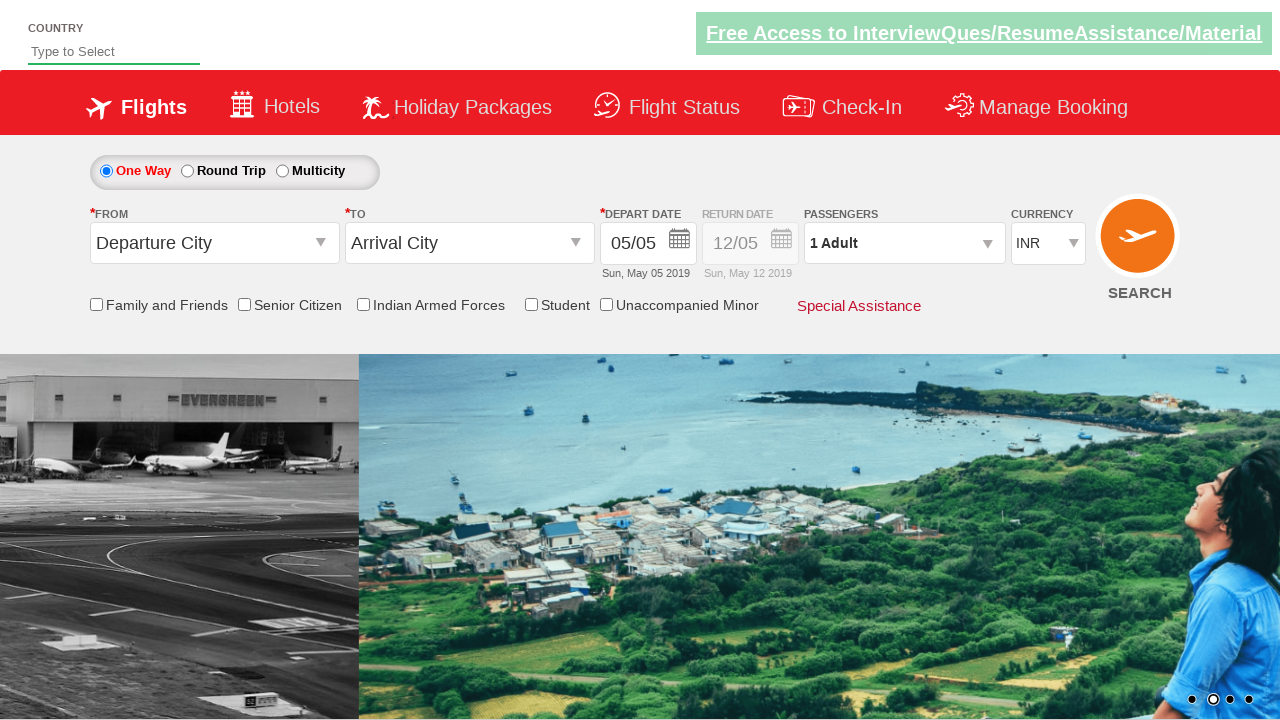

Located currency dropdown element
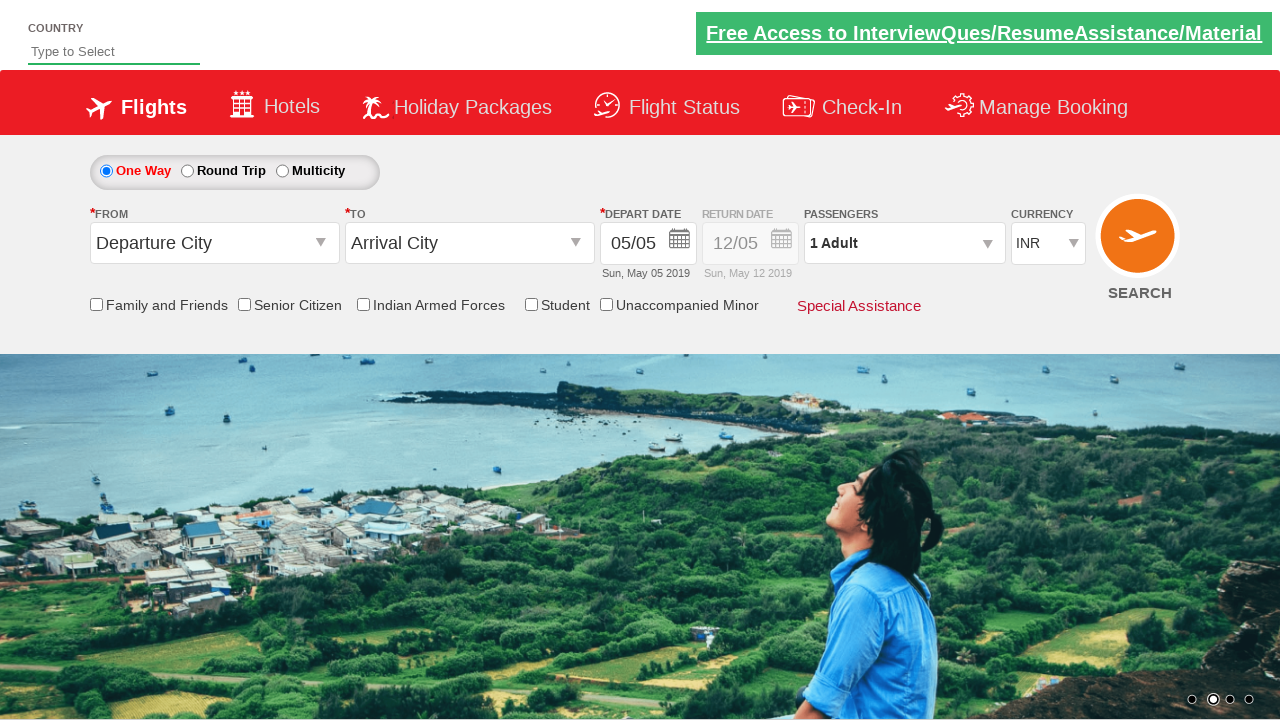

Selected dropdown option by index 3 (4th option) on #ctl00_mainContent_DropDownListCurrency
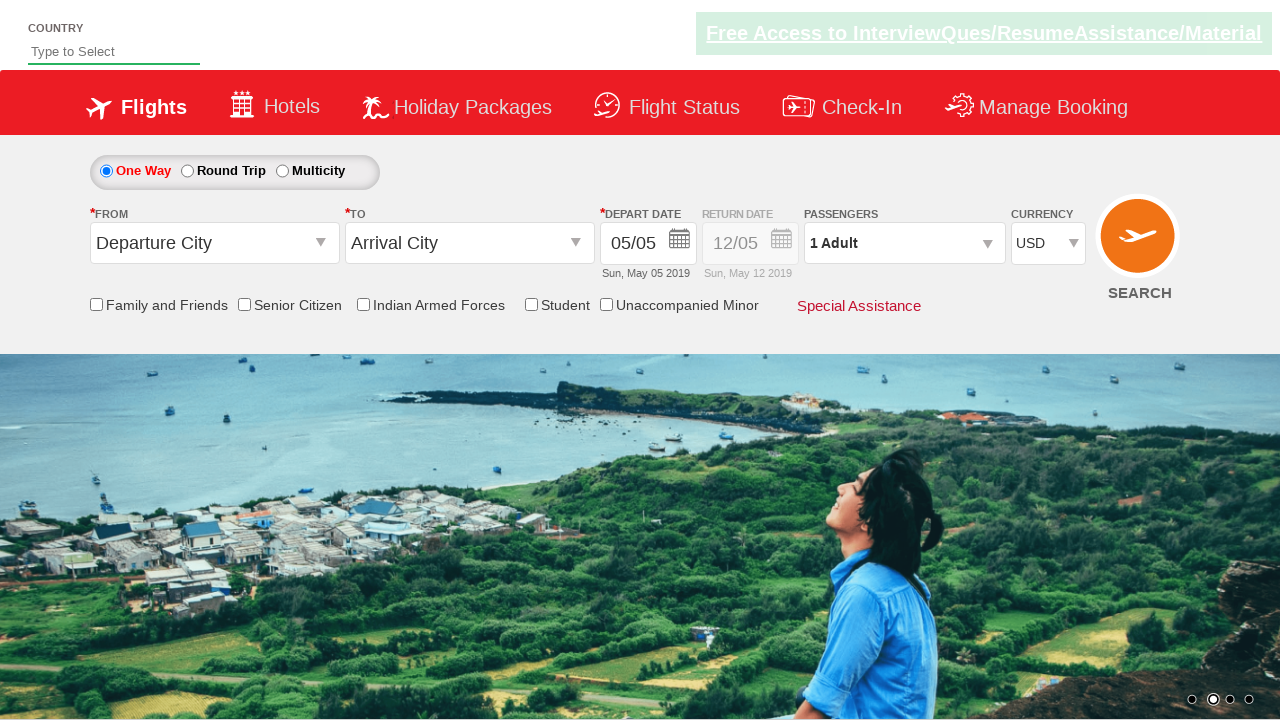

Selected dropdown option by visible text 'AED' on #ctl00_mainContent_DropDownListCurrency
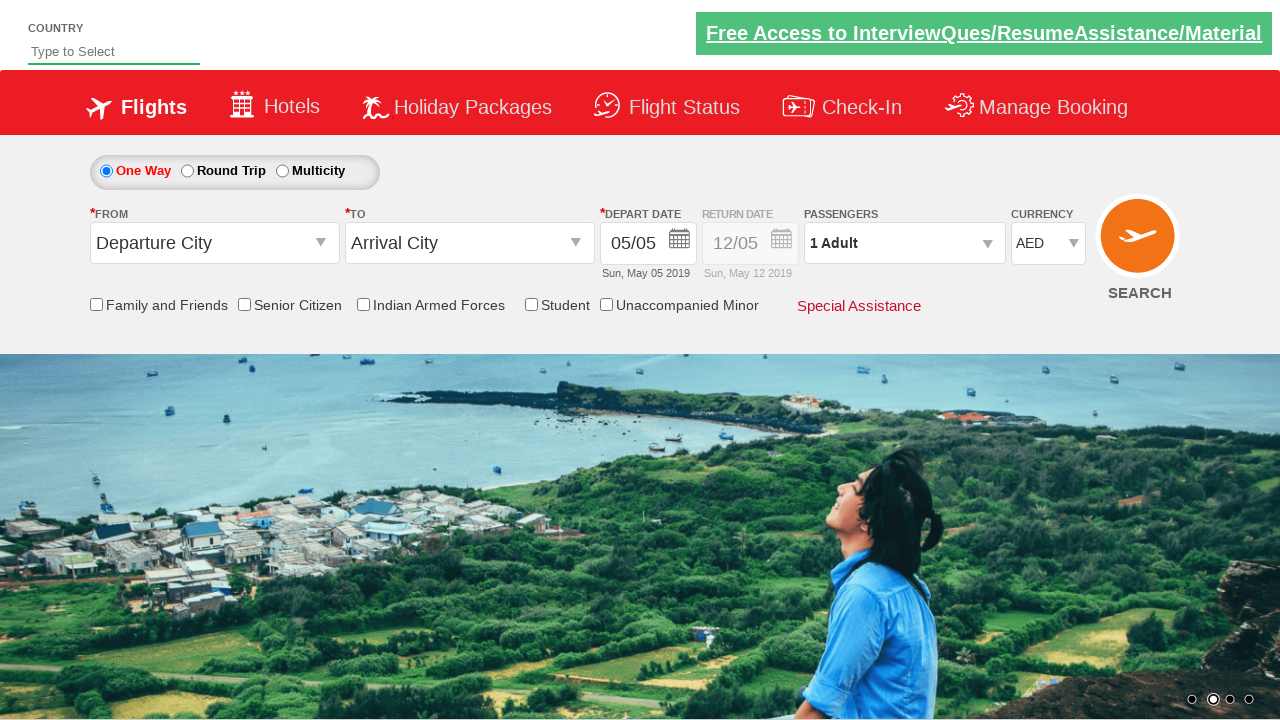

Selected dropdown option by value 'INR' on #ctl00_mainContent_DropDownListCurrency
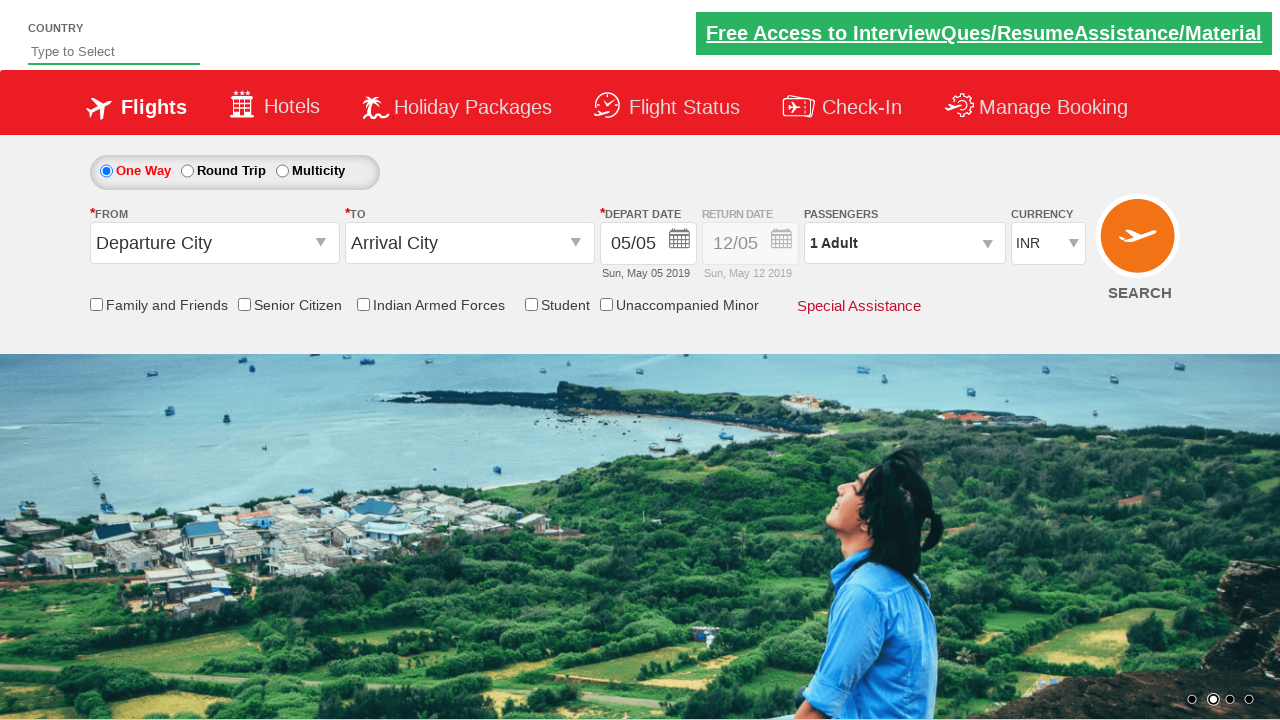

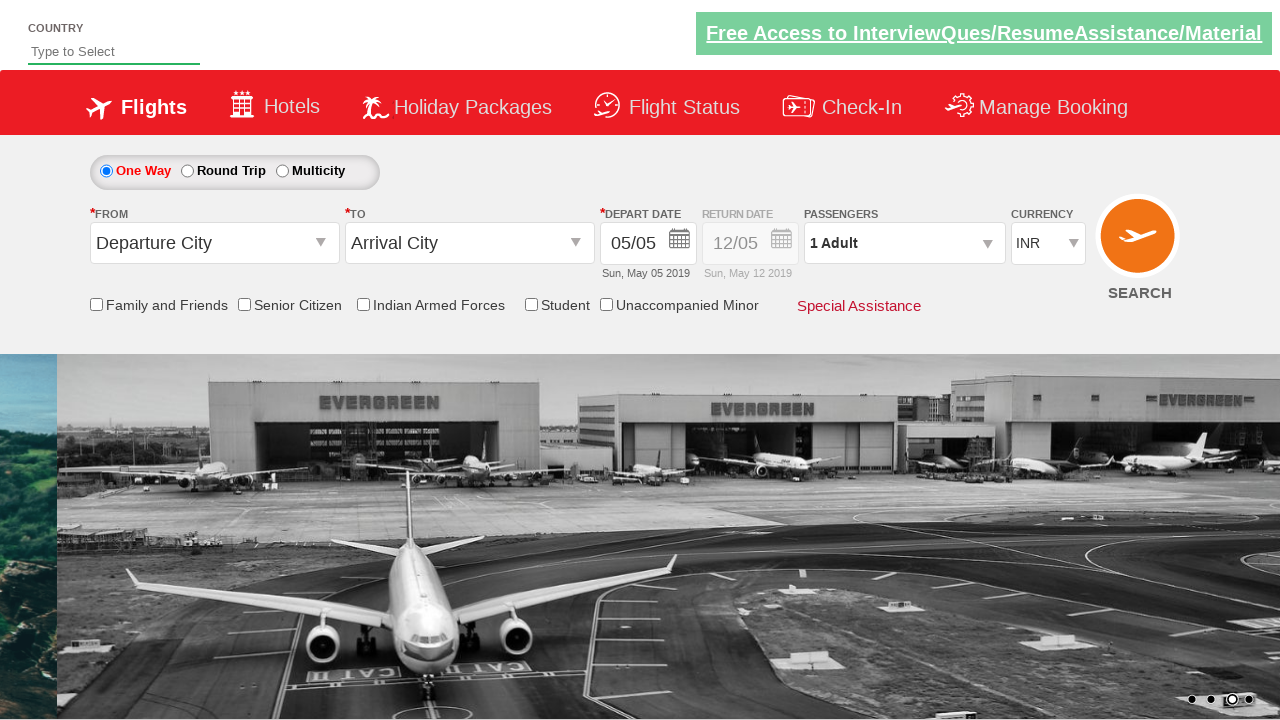